Tests autocomplete functionality by typing partial text and selecting a country from the dynamic dropdown suggestions

Starting URL: https://rahulshettyacademy.com/AutomationPractice/

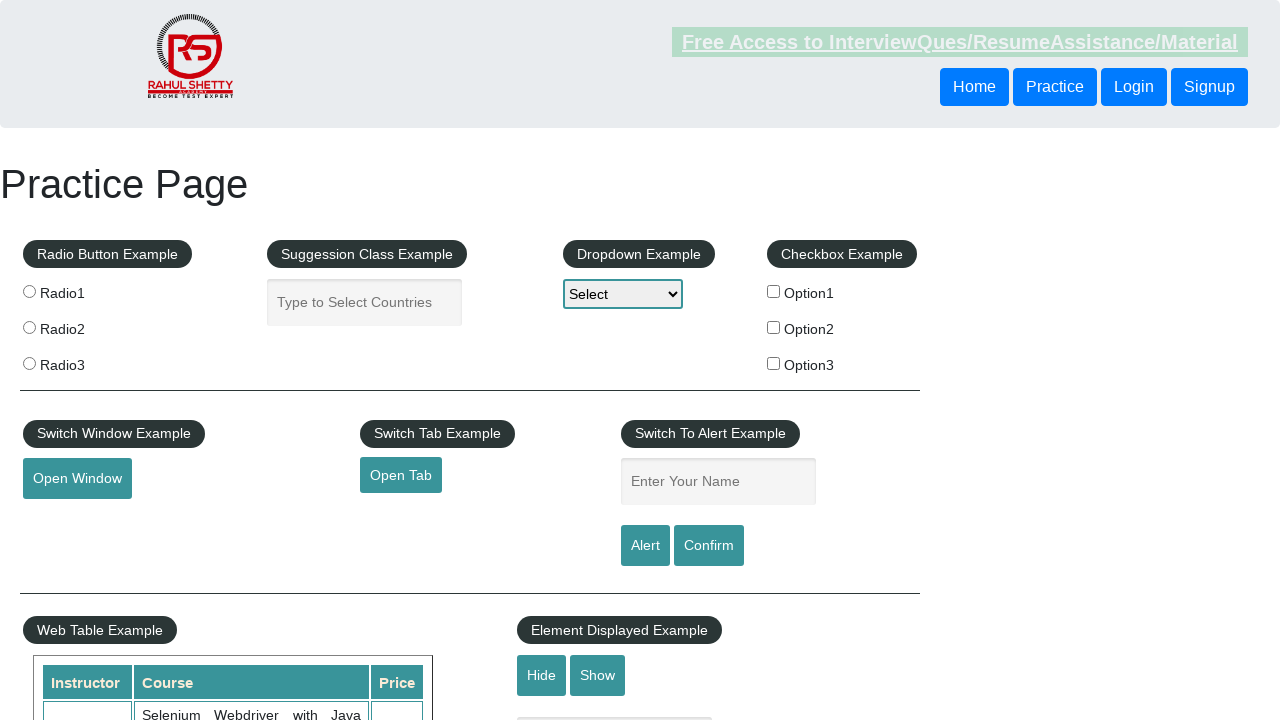

Filled autocomplete field with 'pak' on #autocomplete
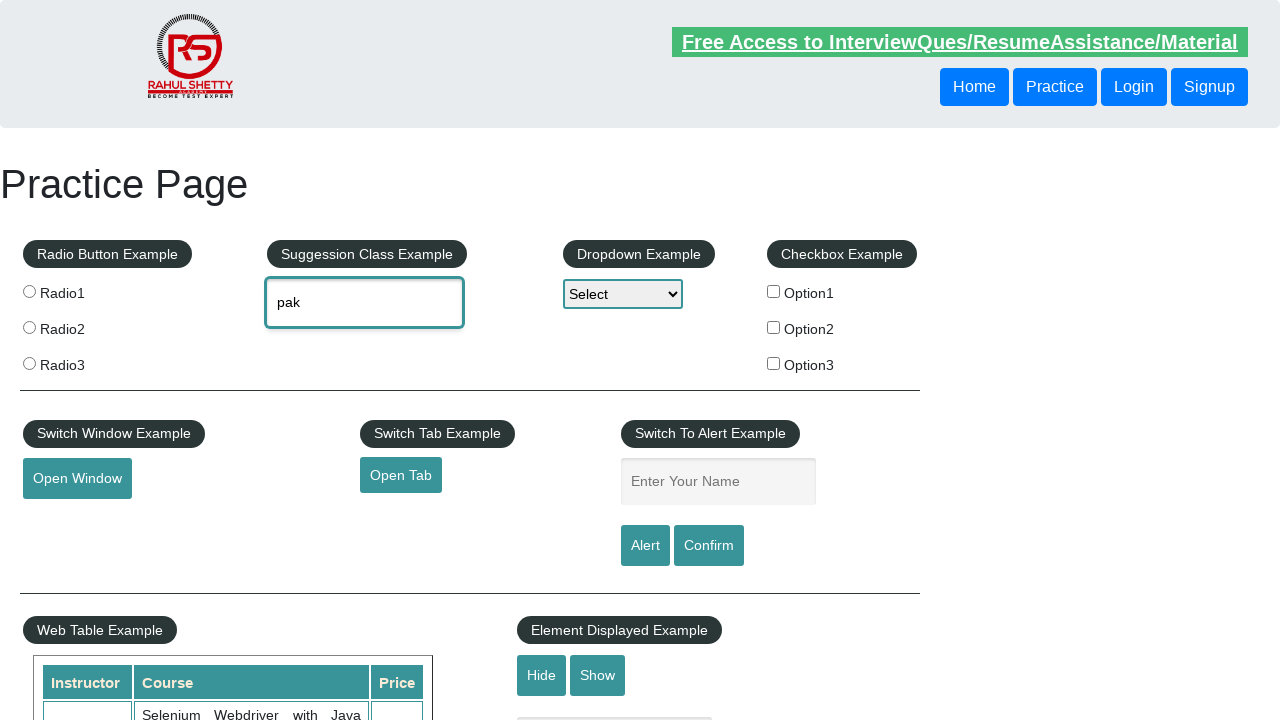

Waited 2 seconds for dropdown suggestions to appear
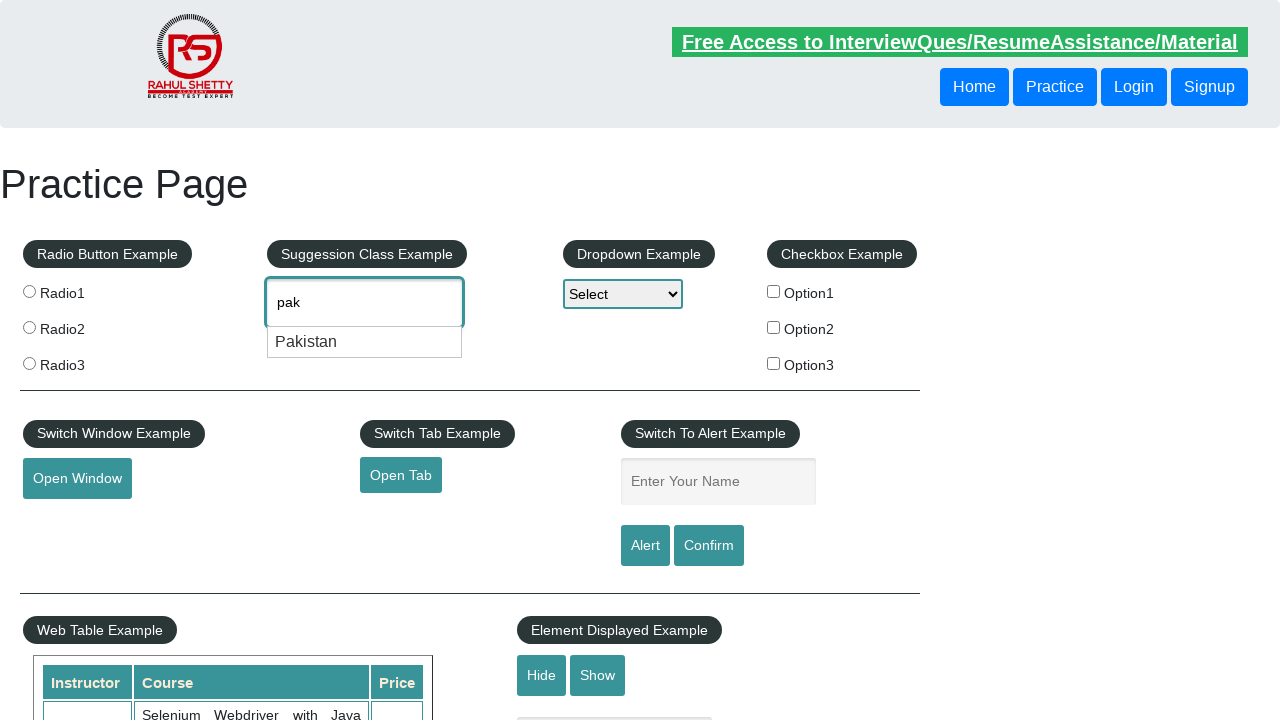

Retrieved all autocomplete suggestion items
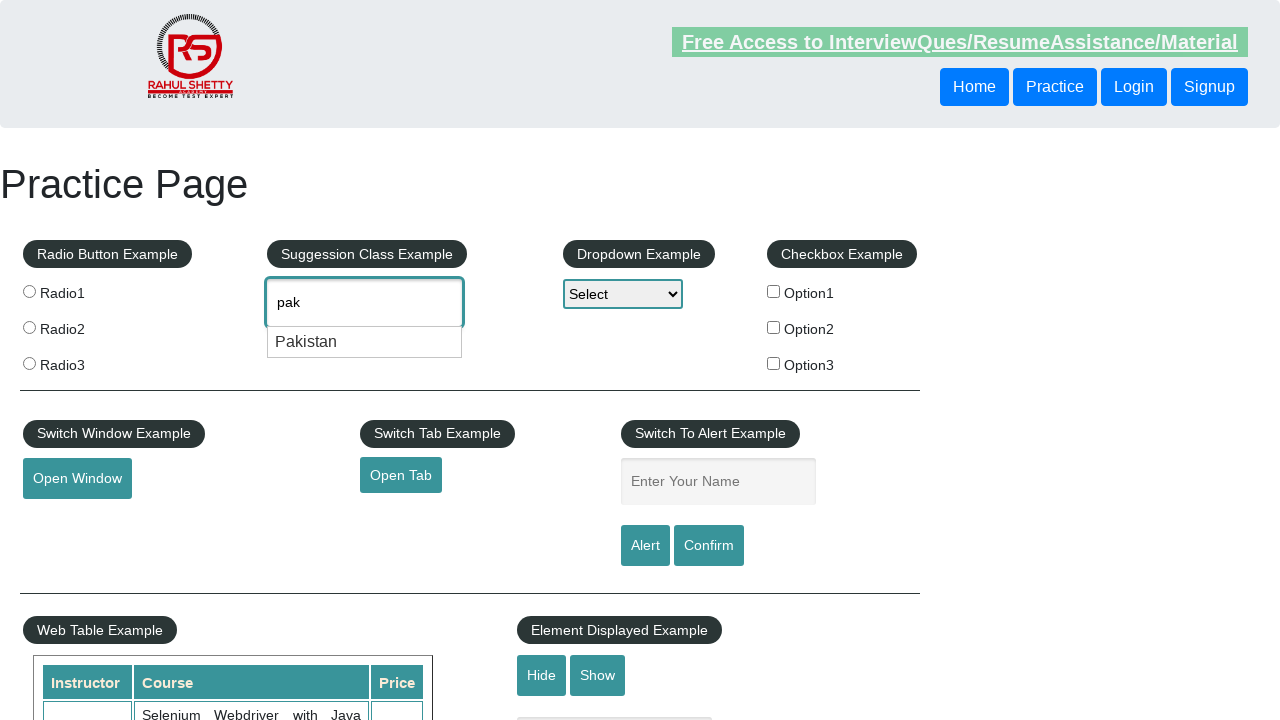

Found and clicked 'Pakistan' option from dropdown suggestions at (365, 342) on .ui-menu-item >> nth=0
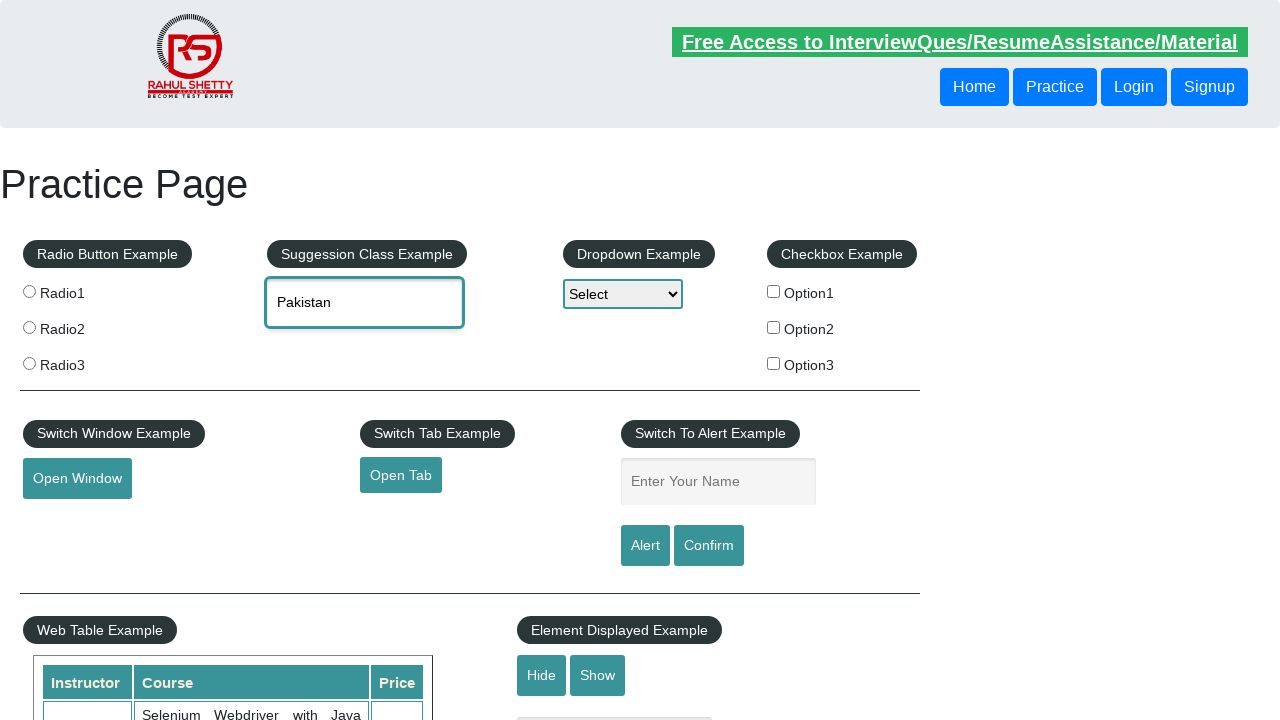

Verified that 'Pakistan' was correctly selected in autocomplete field
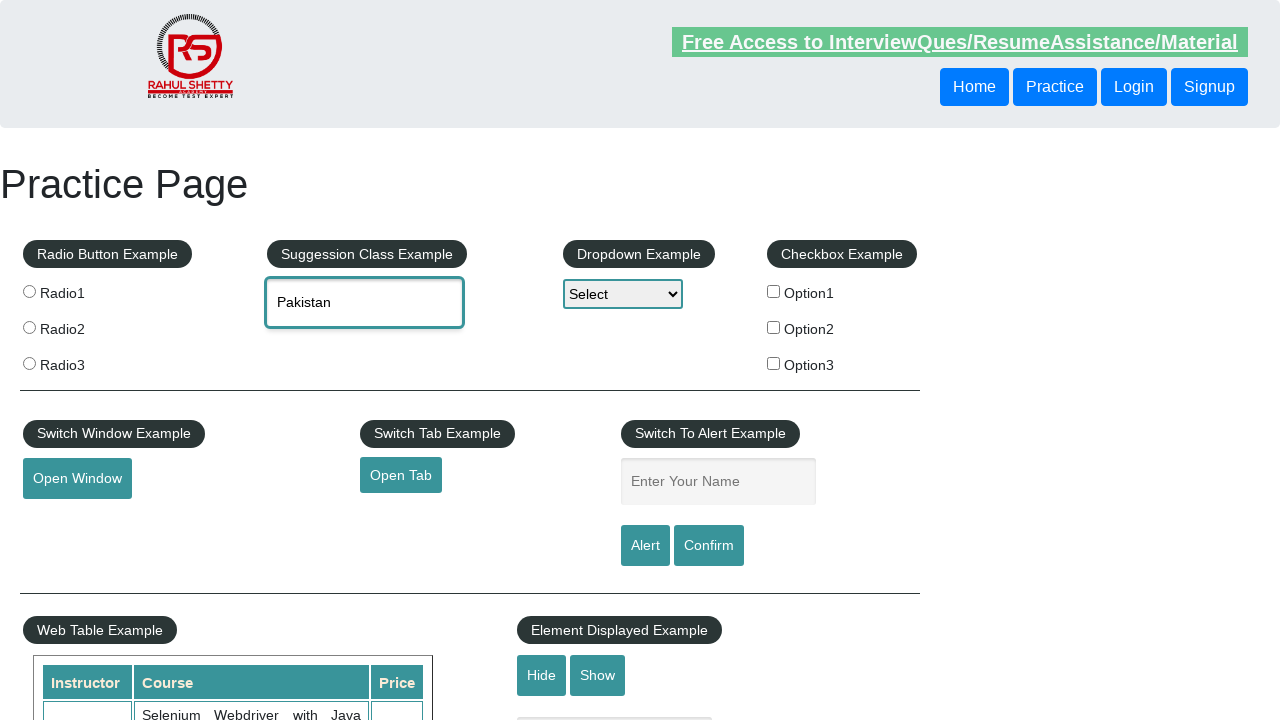

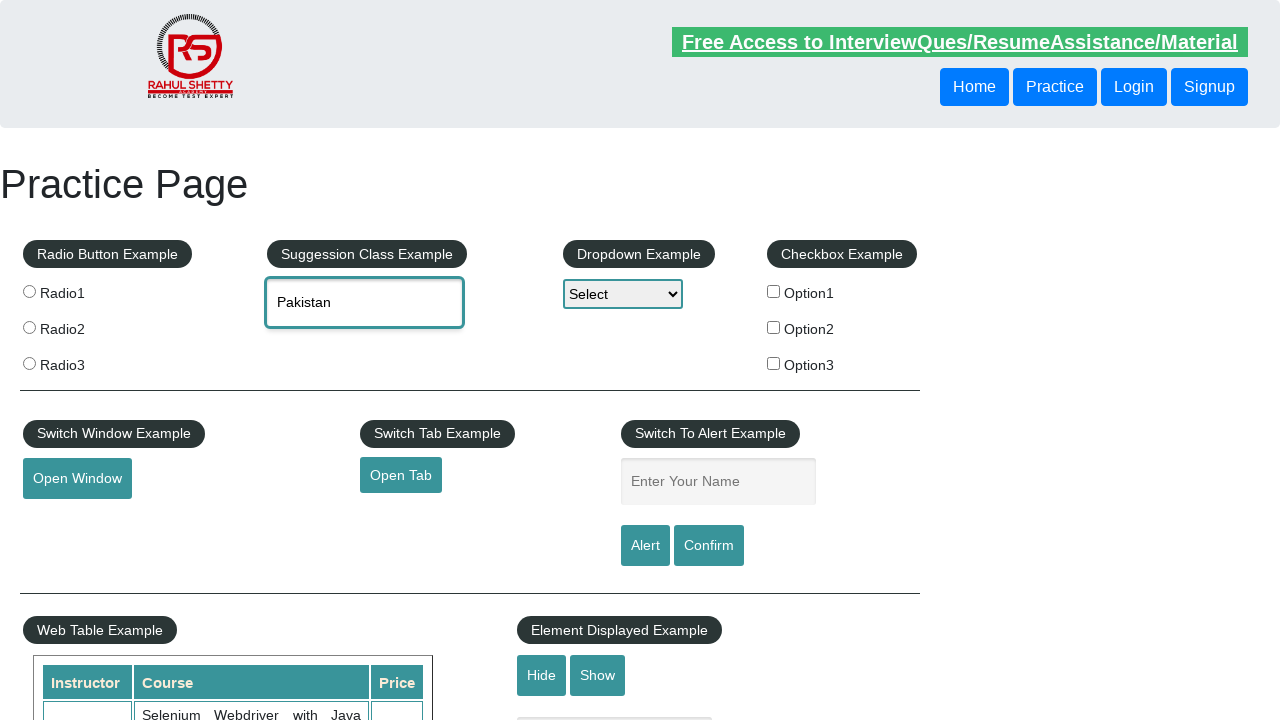